Tests a slow calculator by setting a delay value, performing a calculation (7 + 8), and waiting for the result to appear.

Starting URL: https://bonigarcia.dev/selenium-webdriver-java/slow-calculator.html

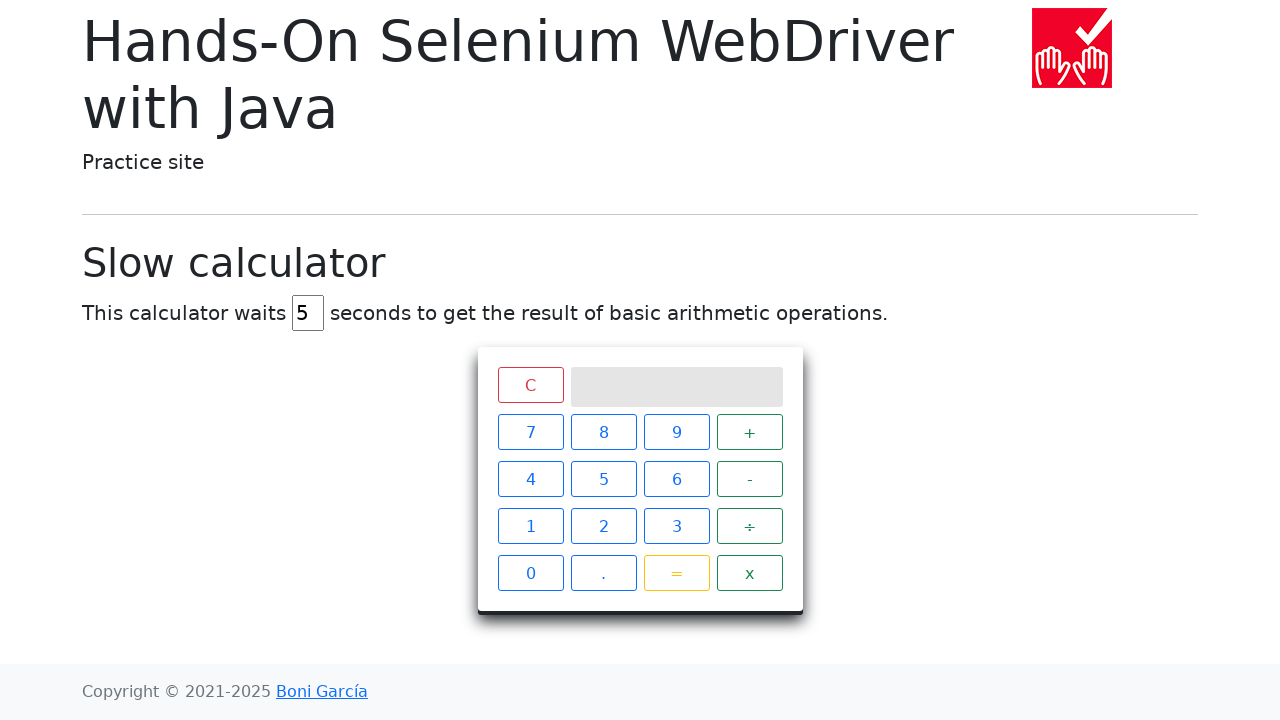

Set delay value to 10 seconds in the delay input field on #delay
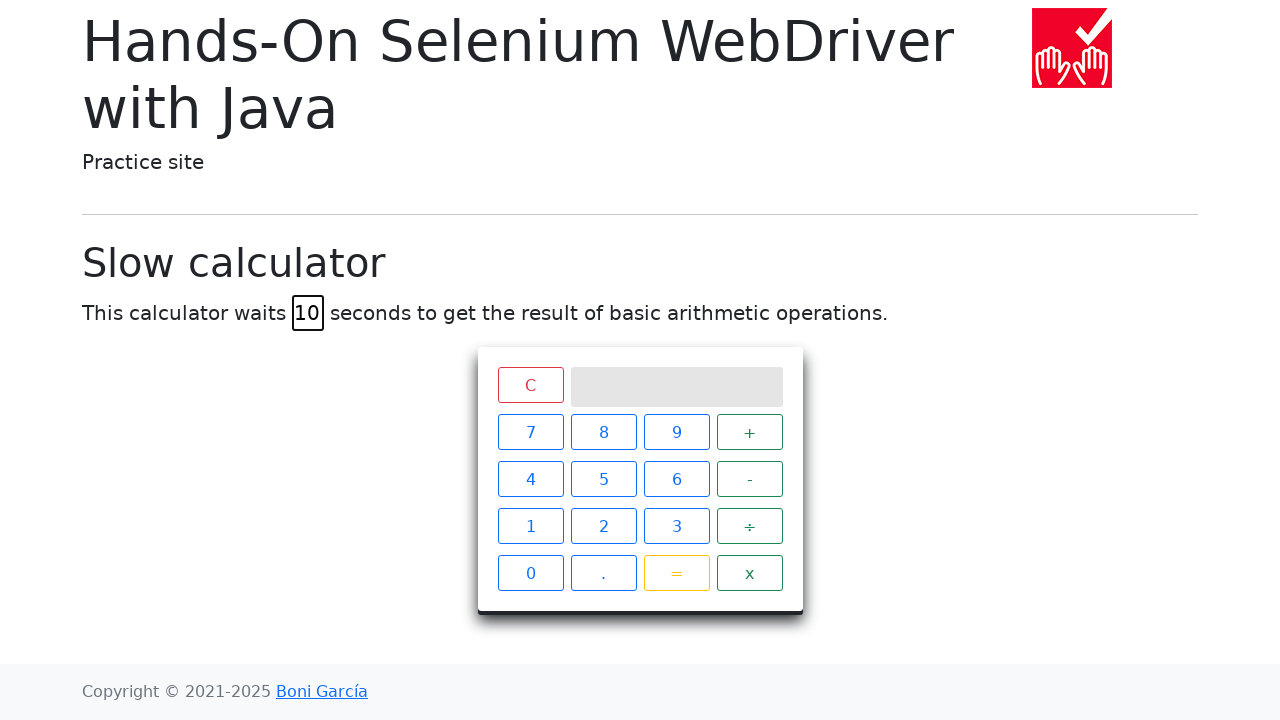

Located the calculator keyboard
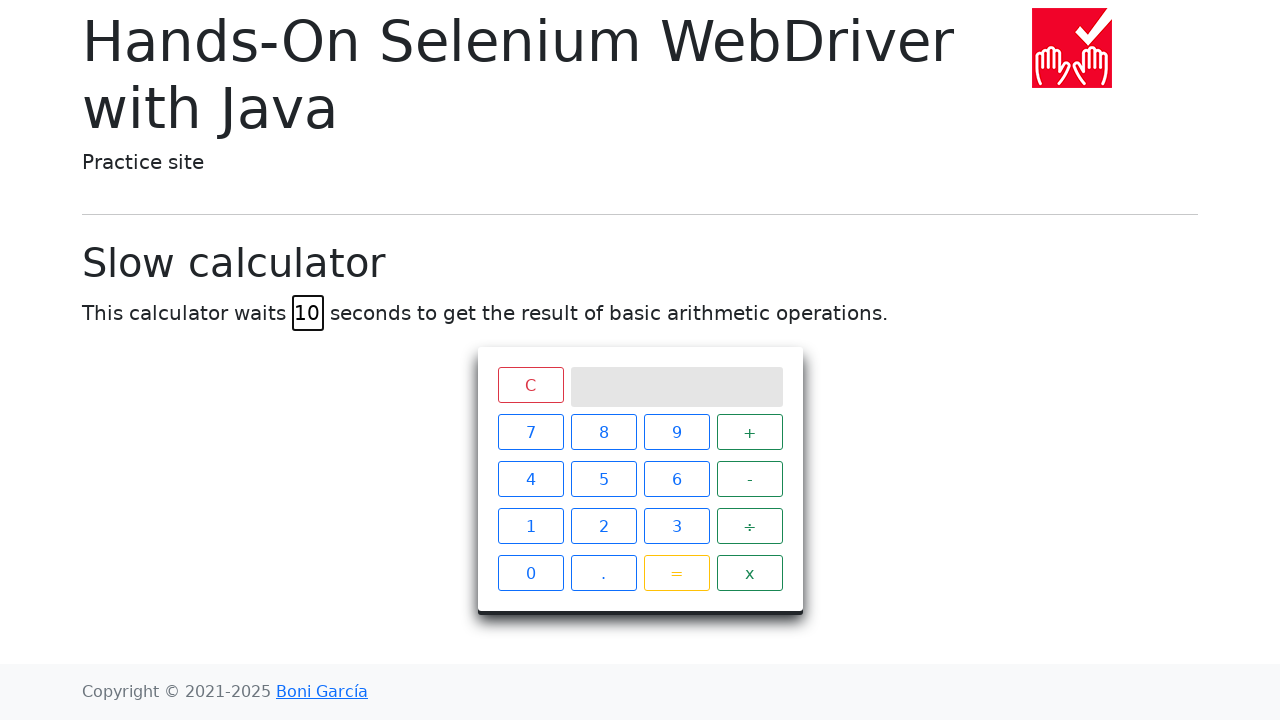

Clicked calculator button '7' at (530, 432) on .keys >> xpath=*[text() = '7']
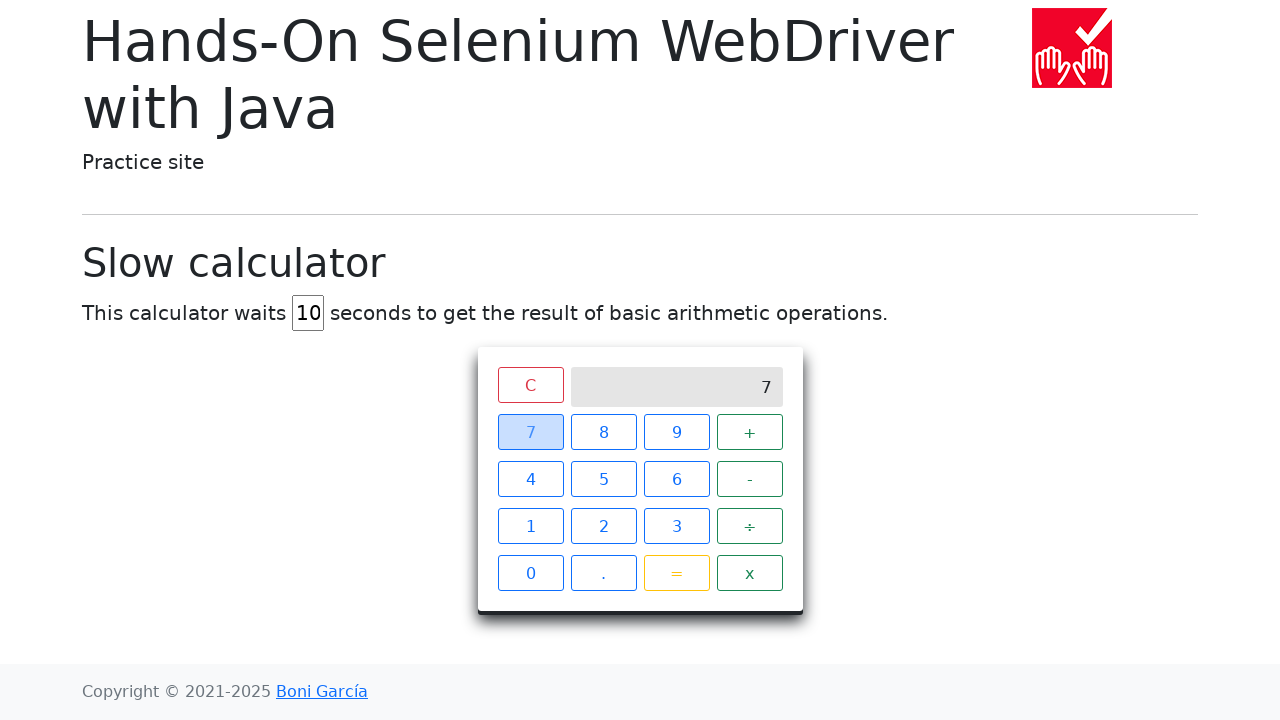

Clicked calculator button '+' at (750, 432) on .keys >> xpath=*[text() = '+']
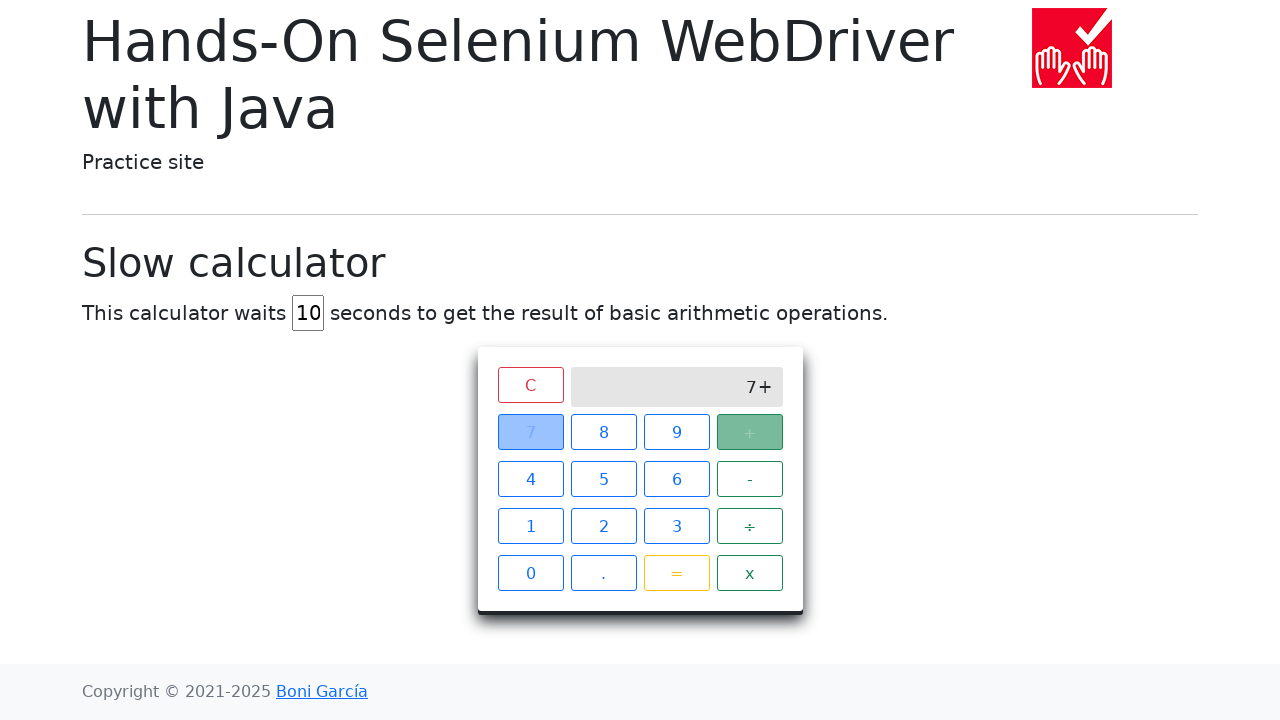

Clicked calculator button '8' at (604, 432) on .keys >> xpath=*[text() = '8']
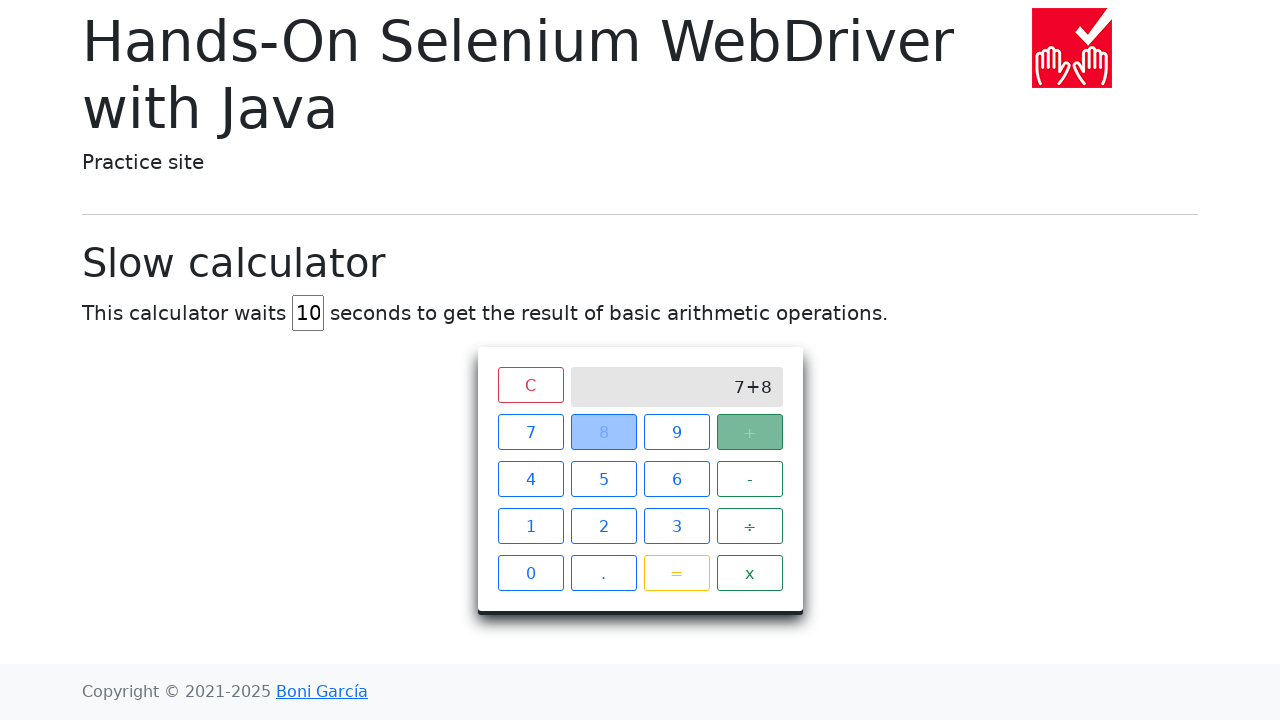

Clicked calculator button '=' to execute the calculation at (676, 573) on .keys >> xpath=*[text() = '=']
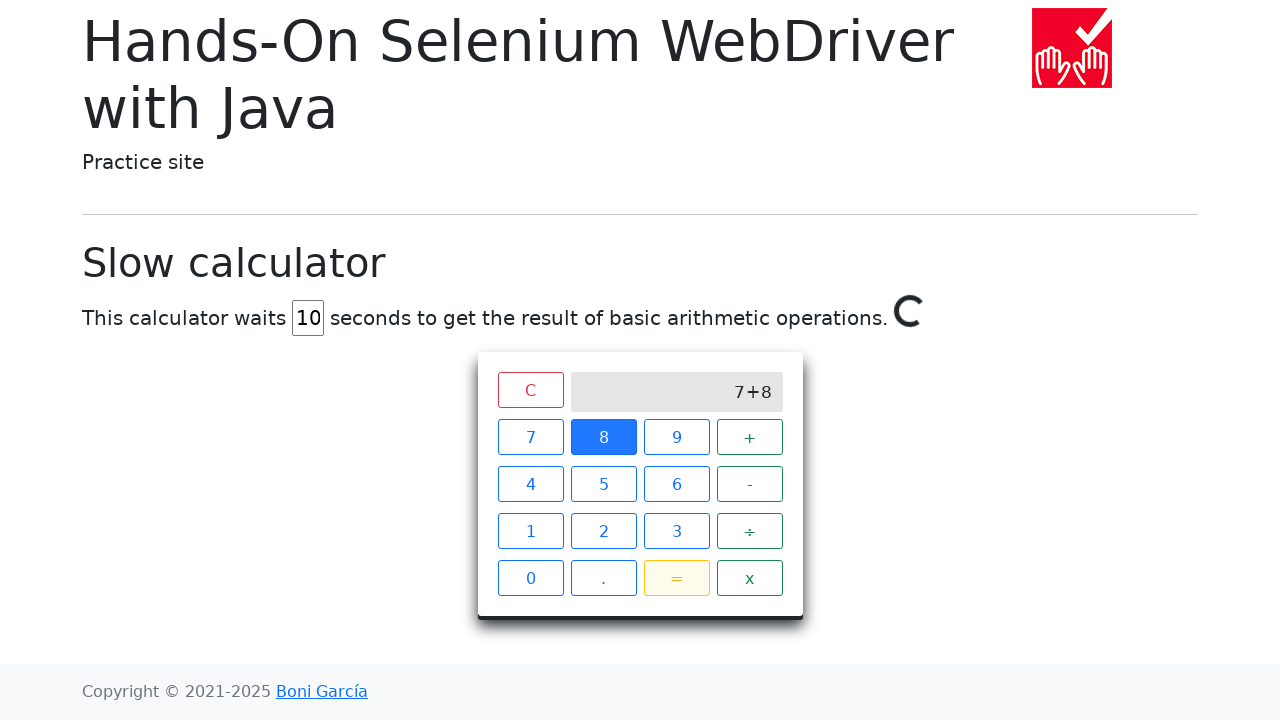

Waited for spinner to disappear, calculation completed
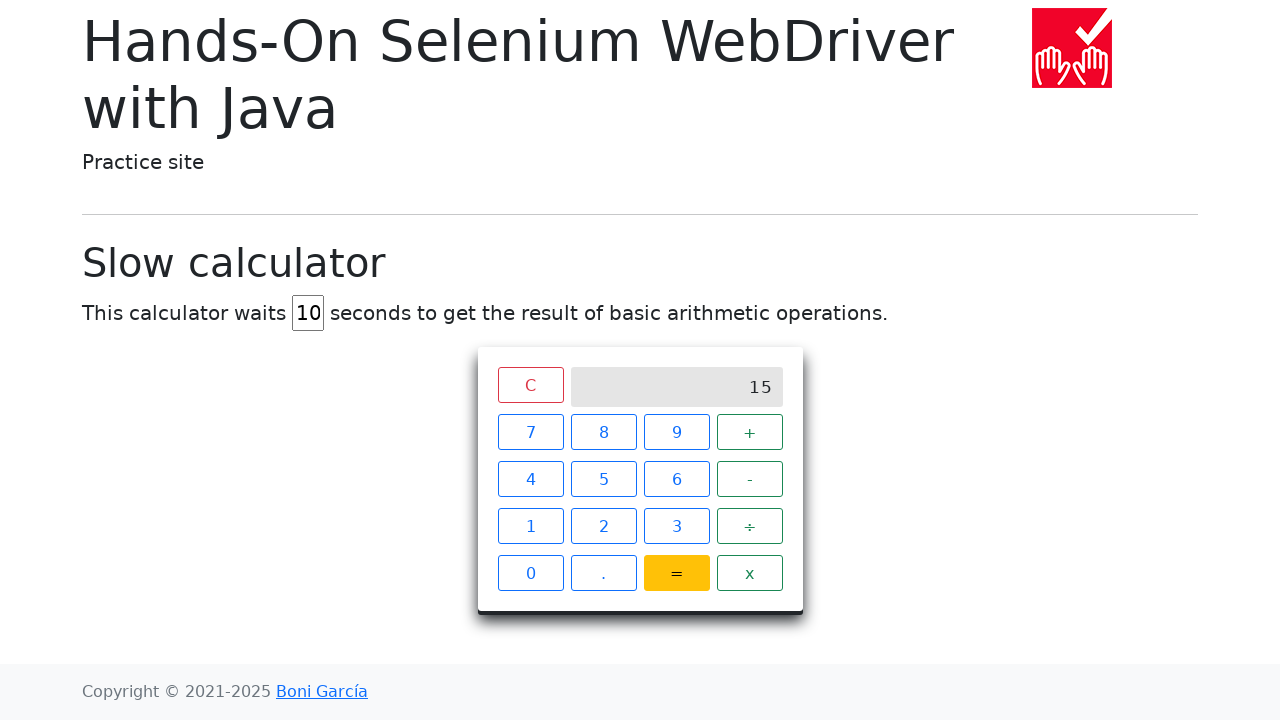

Retrieved calculation result: 15
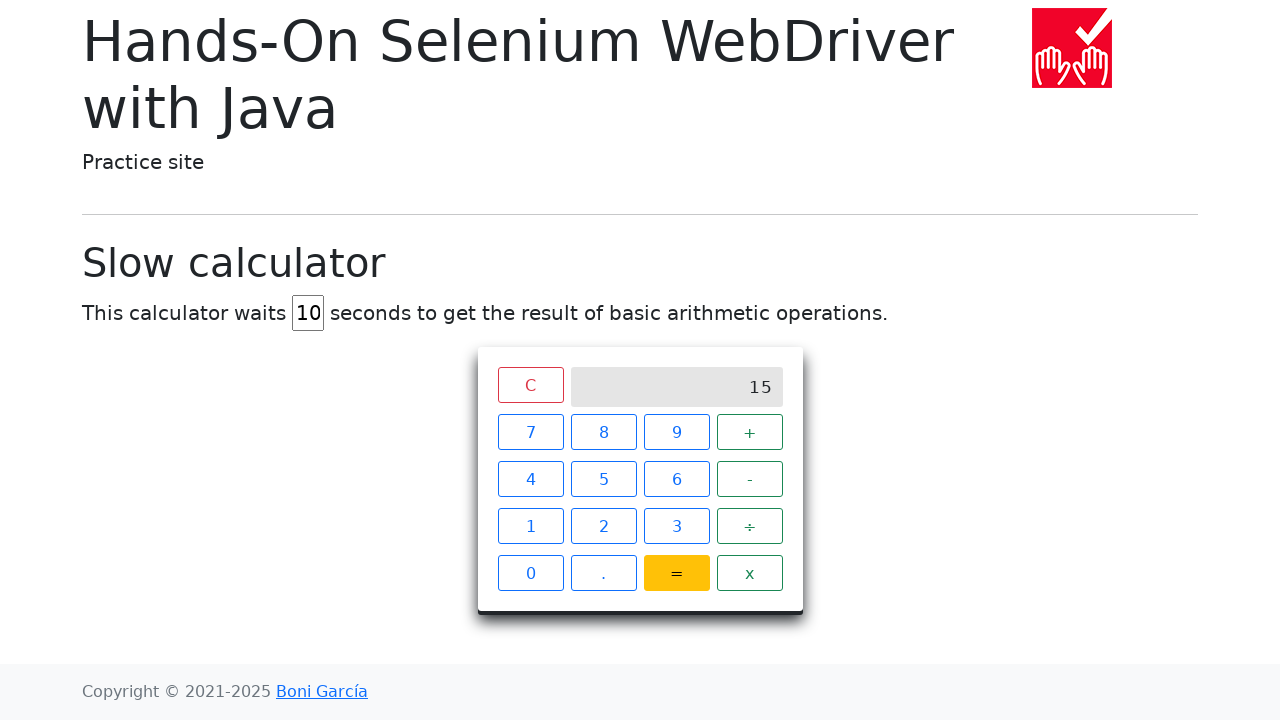

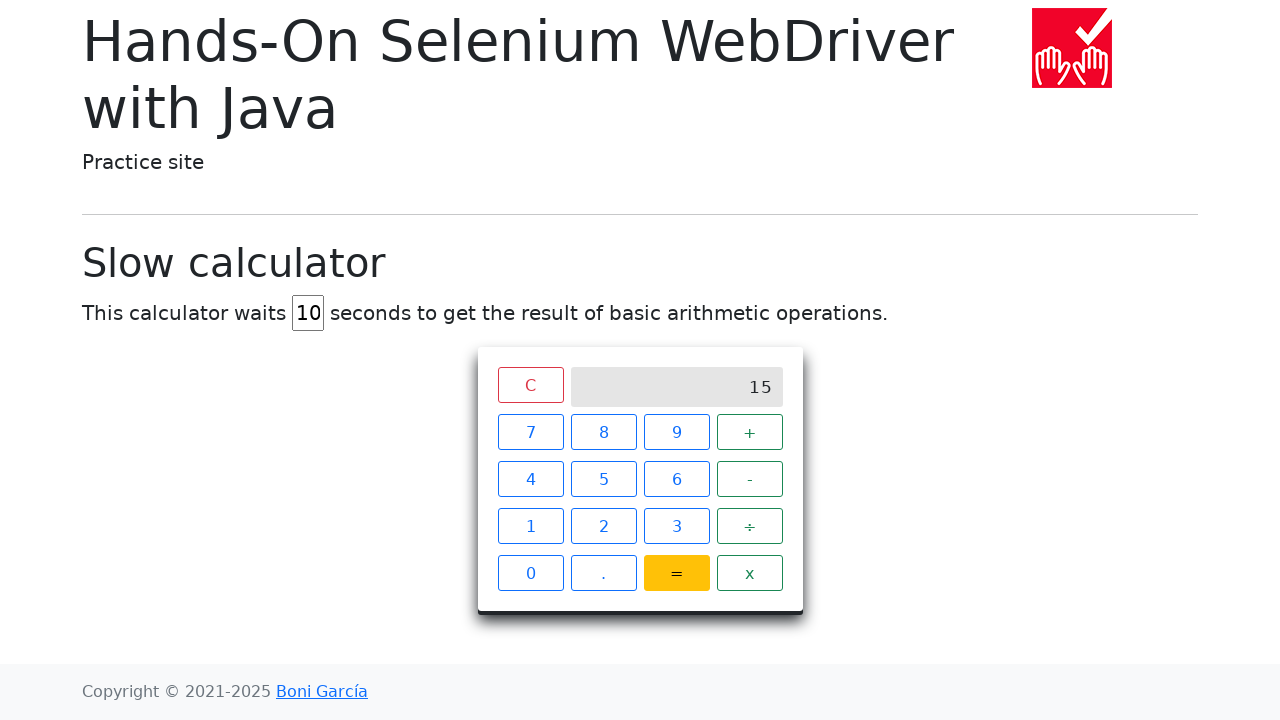